Tests show/hide functionality of a text input field by clicking show button, entering text, then toggling visibility with hide and show buttons

Starting URL: https://www.rahulshettyacademy.com/AutomationPractice/

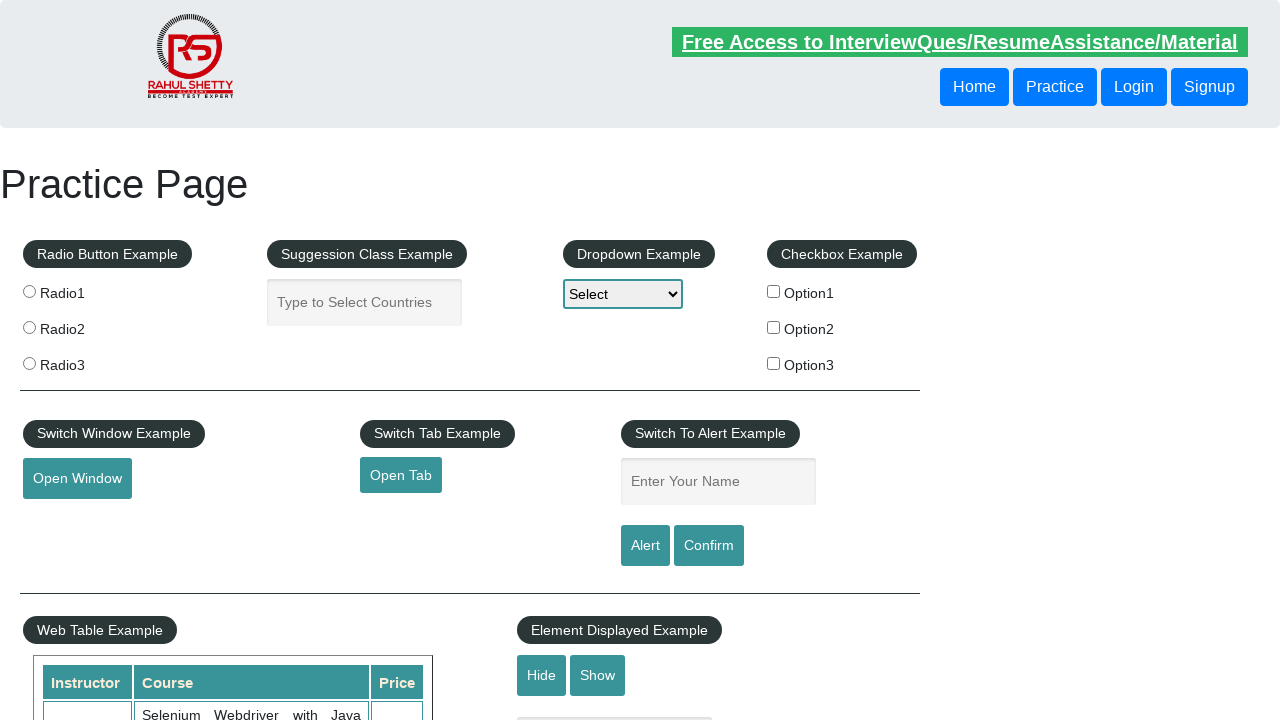

Clicked on the text input field to focus it at (615, 697) on input[name='show-hide']
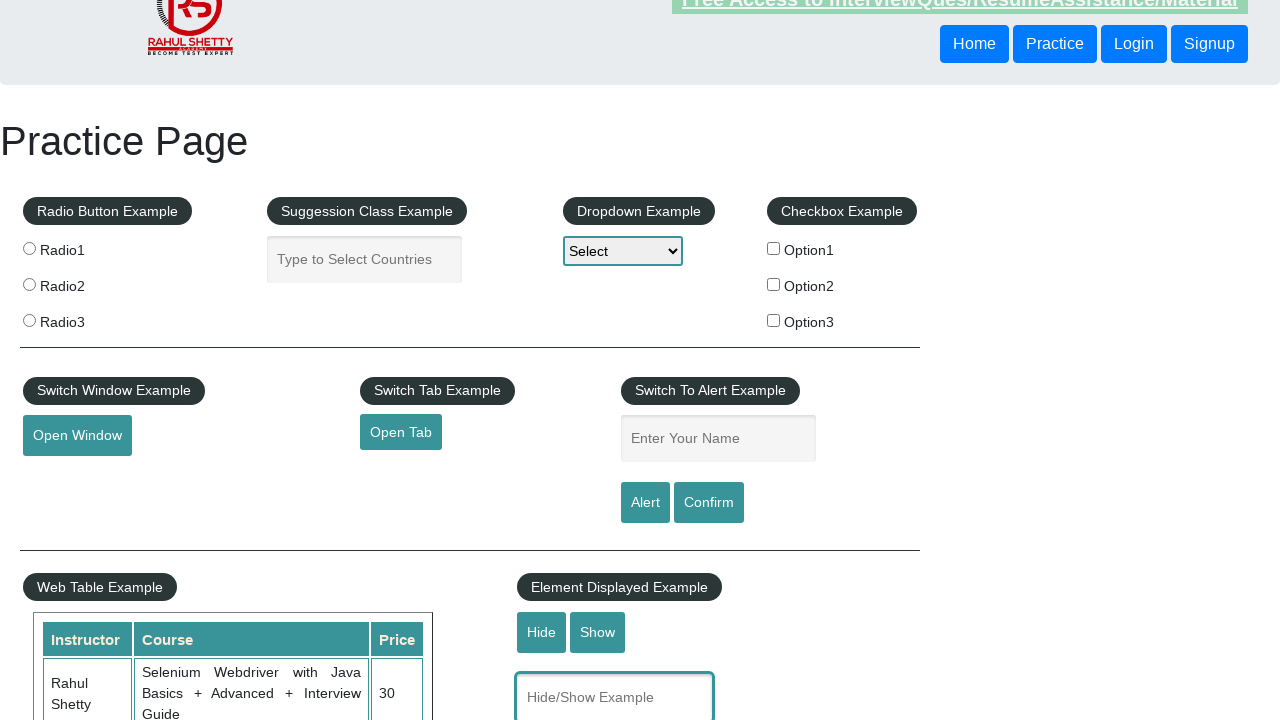

Entered 'Hello World' into the text input field on input[name='show-hide']
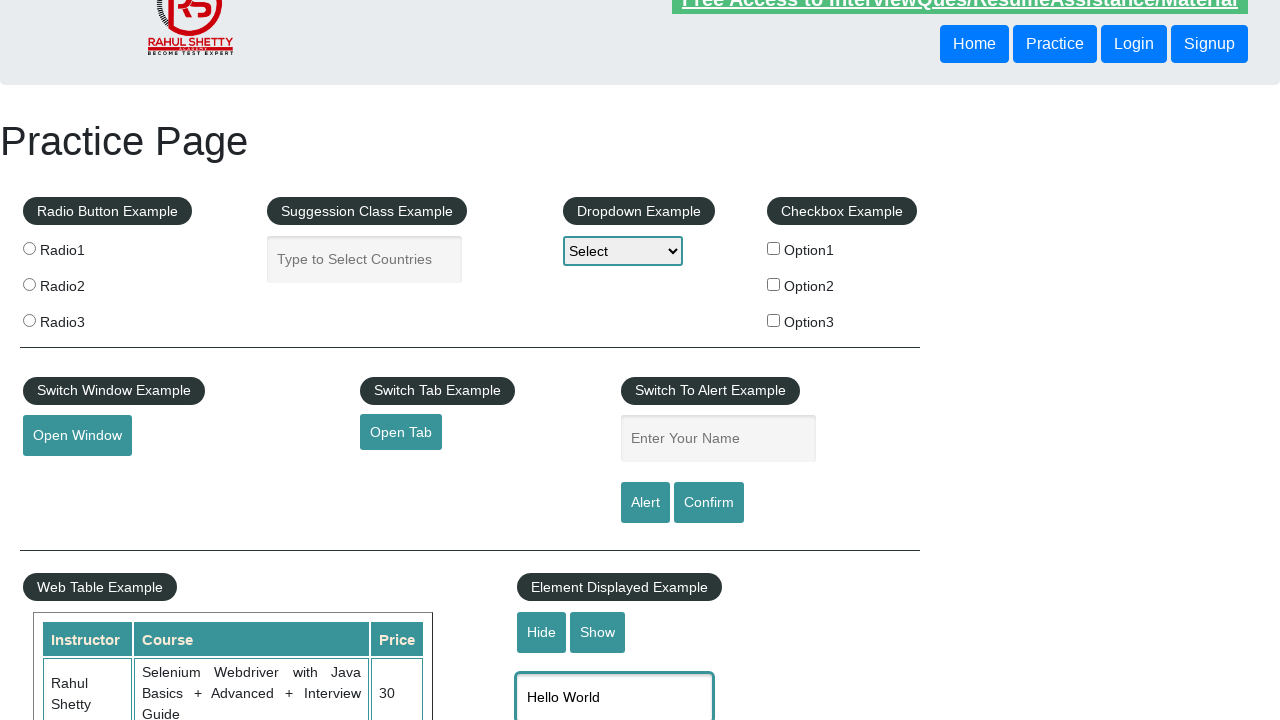

Clicked hide button to hide the text field at (542, 632) on input#hide-textbox
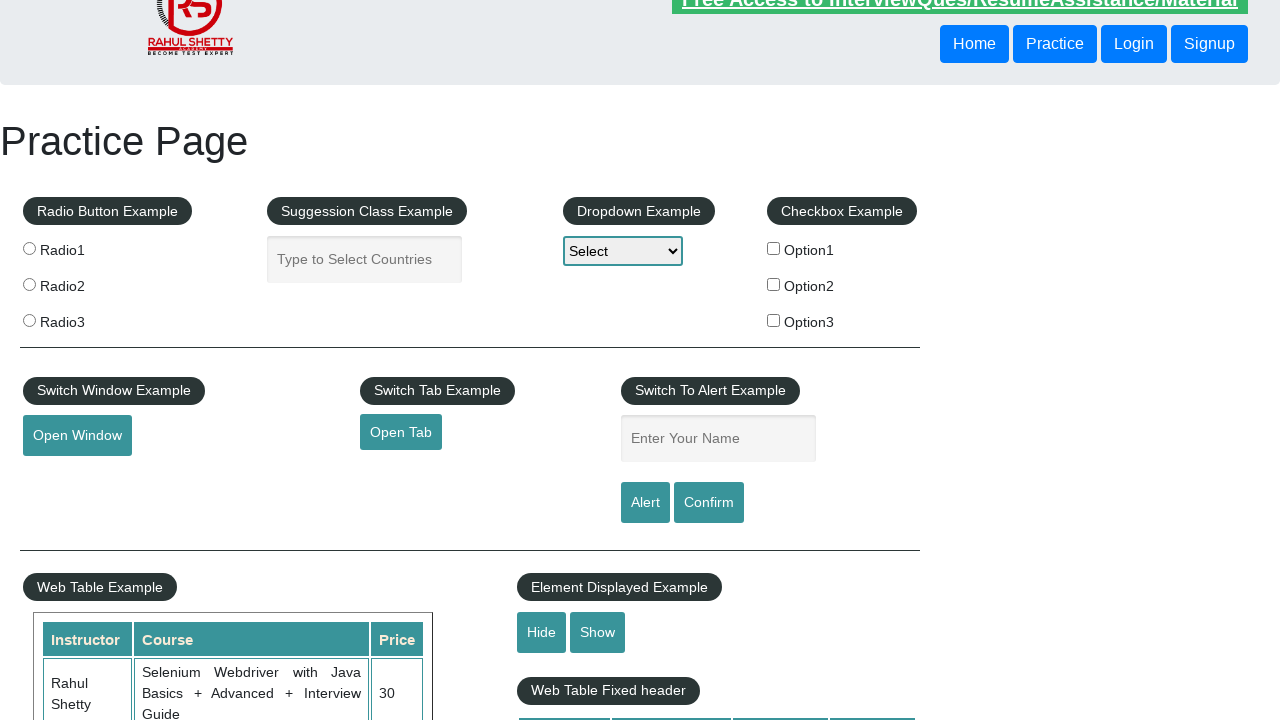

Waited 2 seconds for hide action to complete
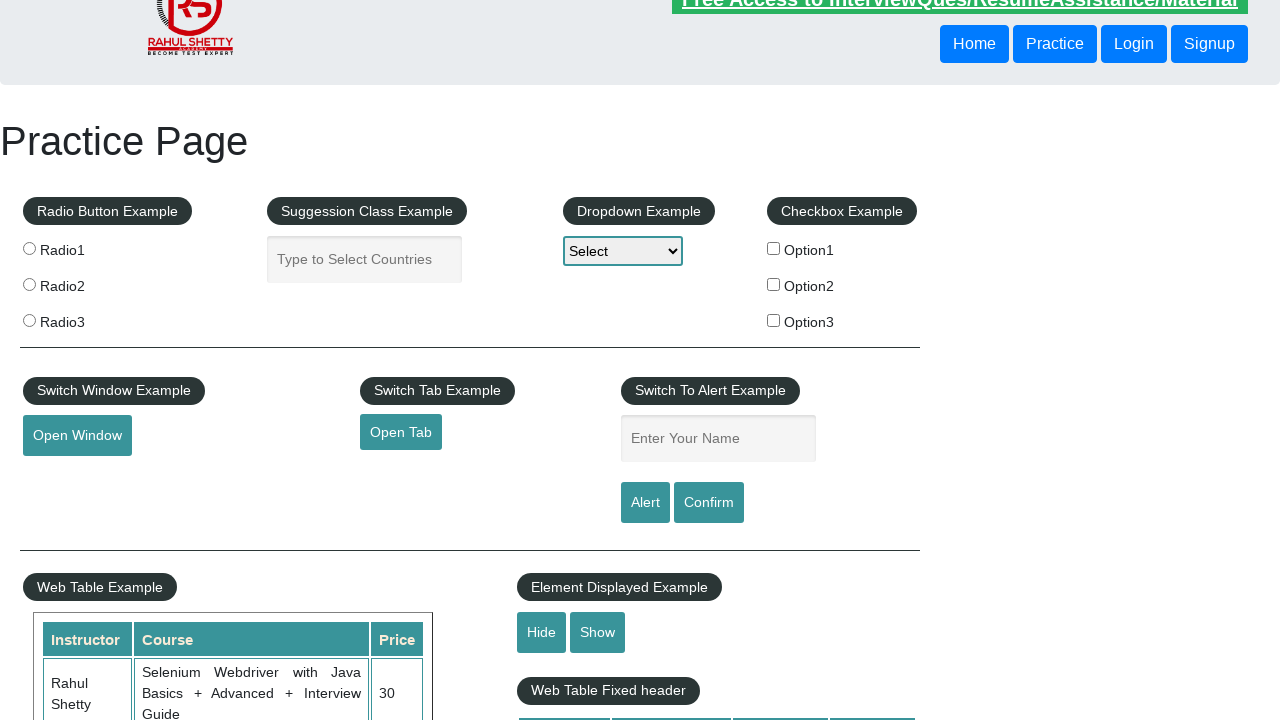

Clicked show button to display the text field again at (598, 632) on input#show-textbox
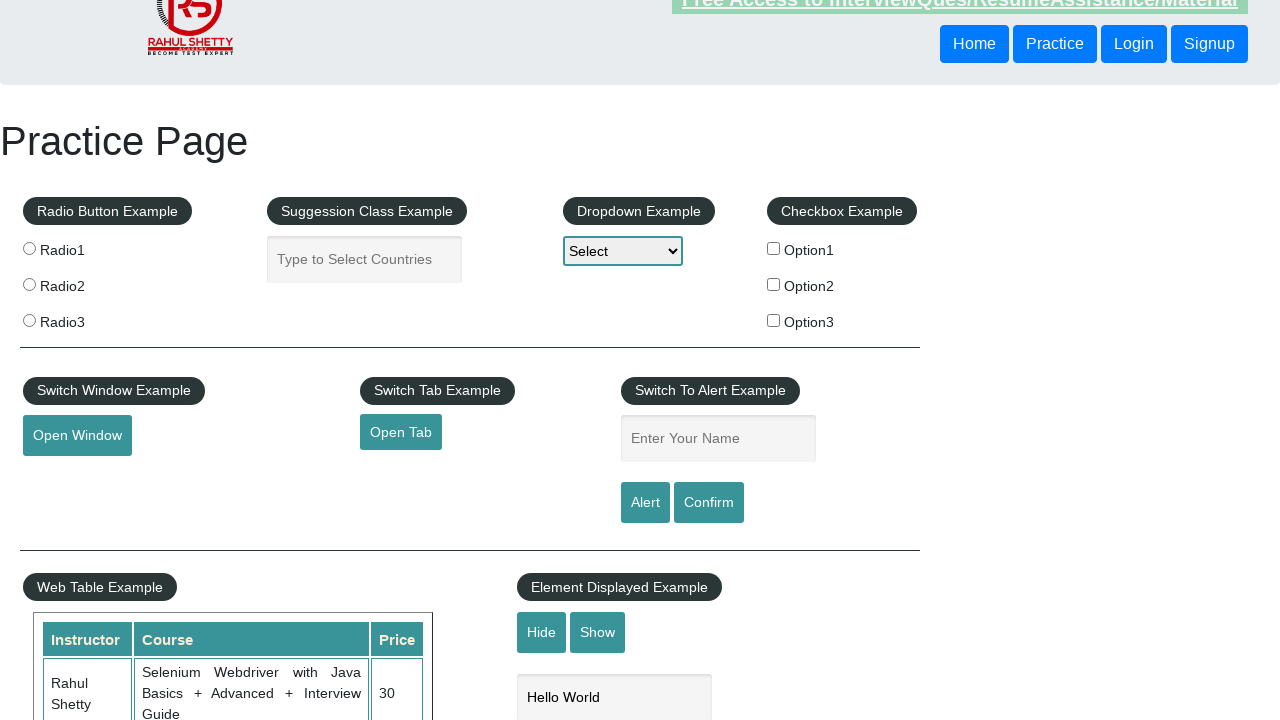

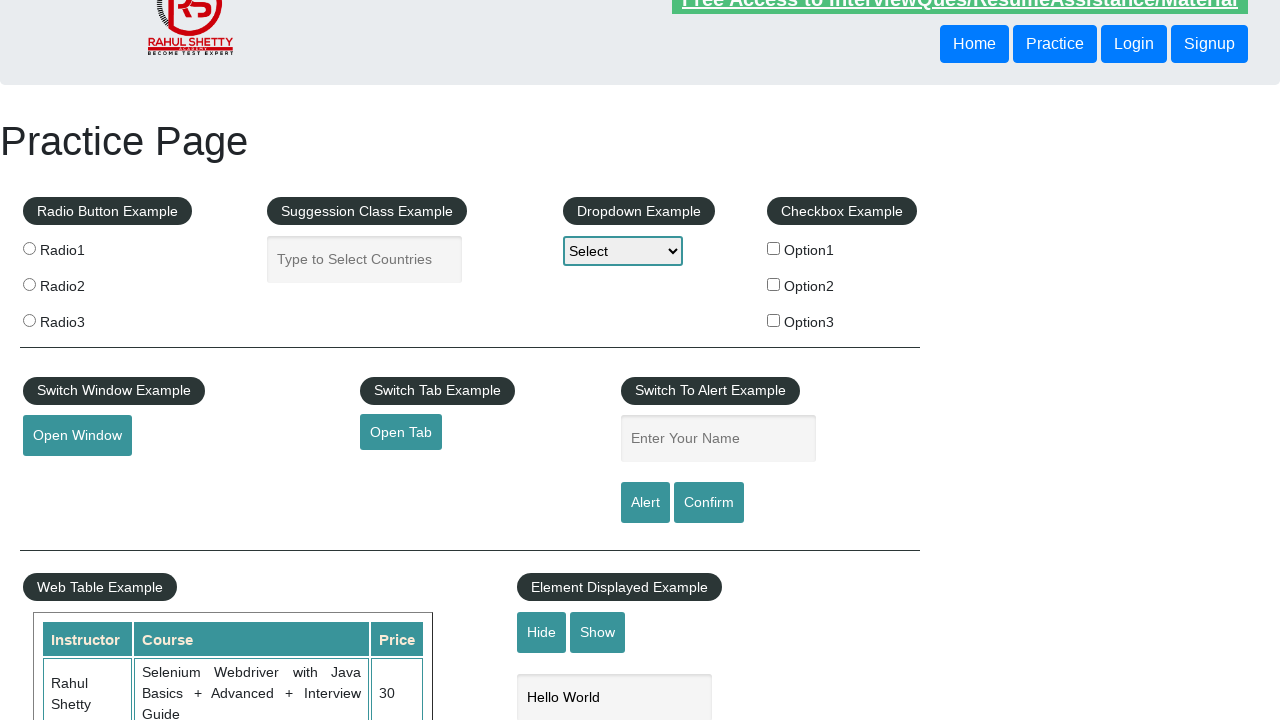